Tests a basic form interaction on SauceLabs' public guinea pig test page by filling text into a textbox

Starting URL: https://saucelabs.com/test/guinea-pig

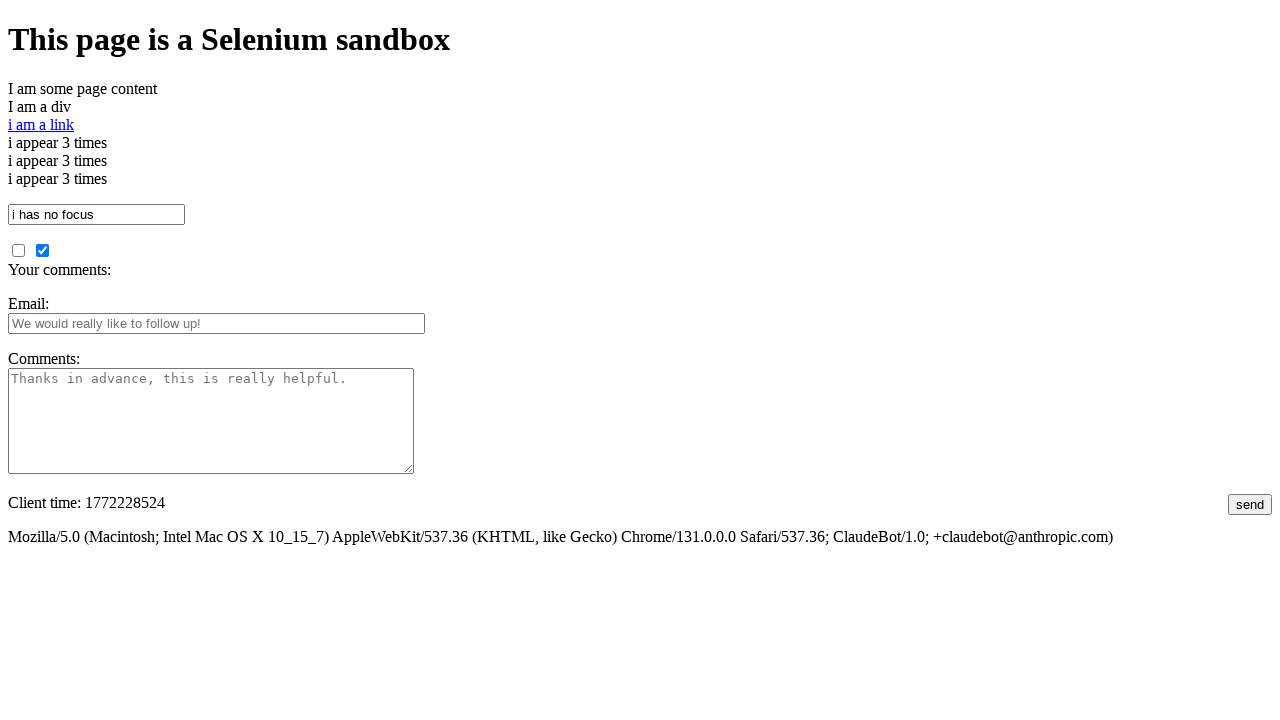

Filled textbox with 'This is a test' on #i_am_a_textbox
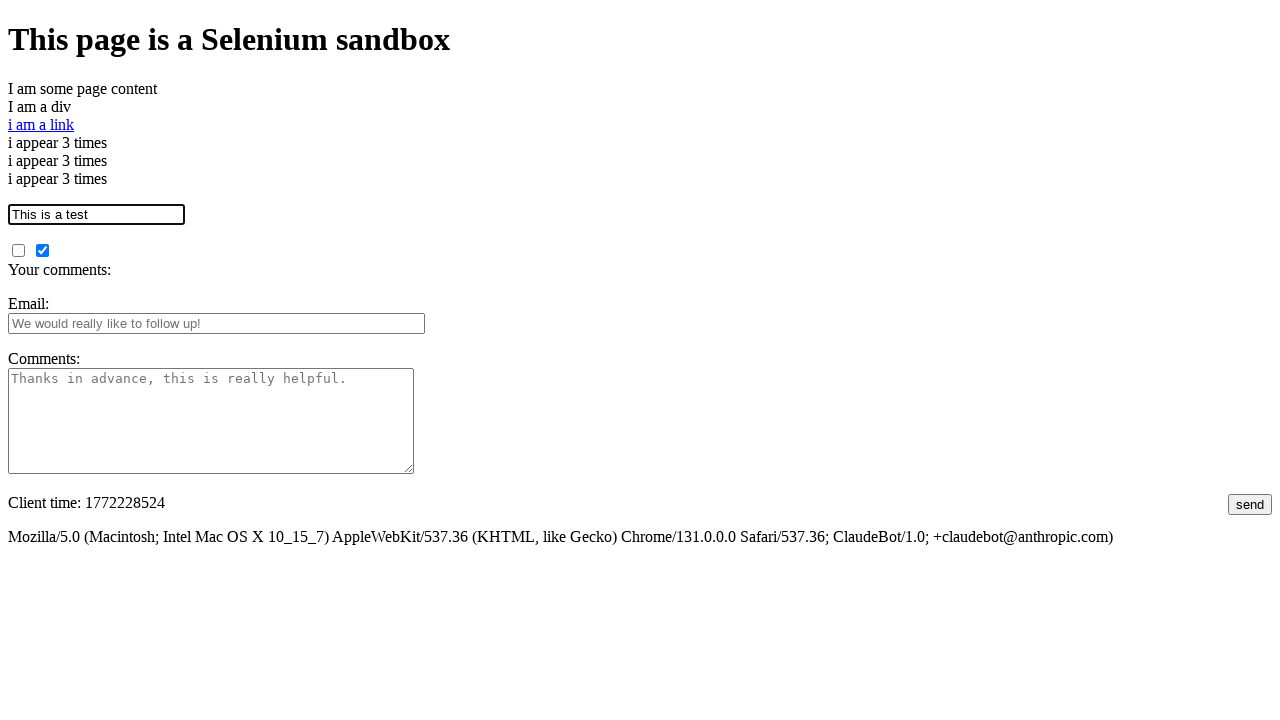

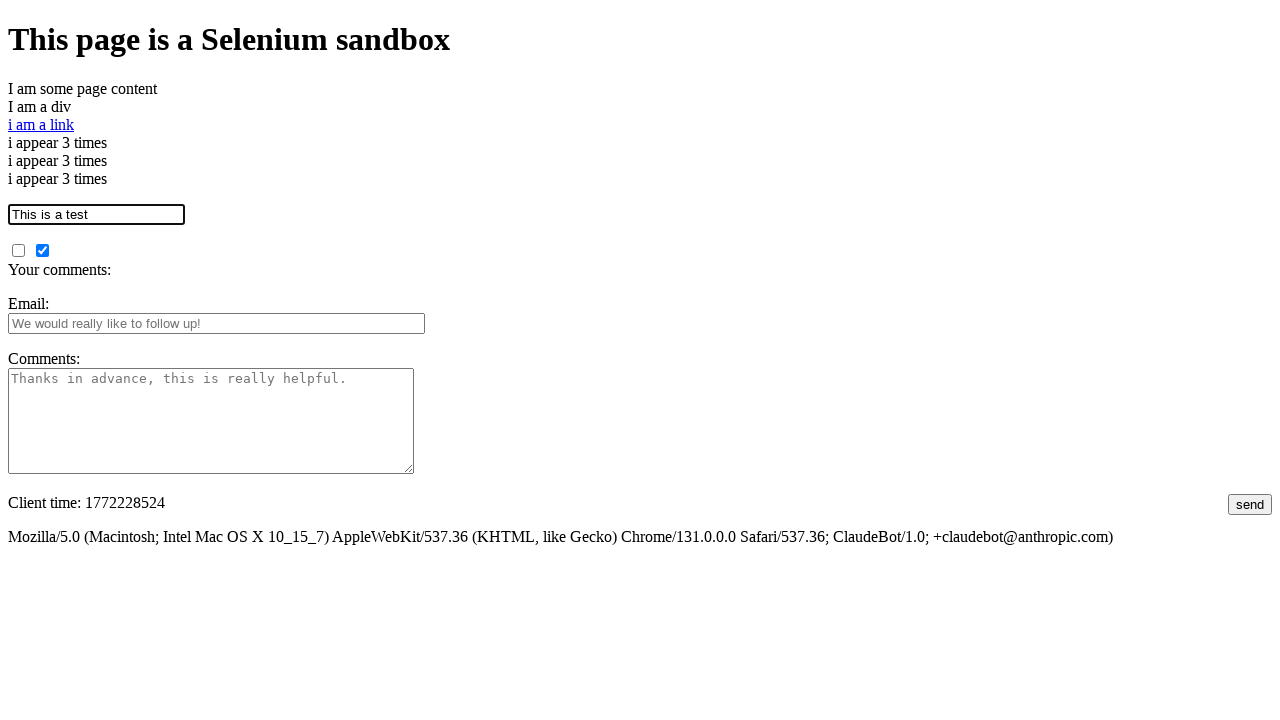